Tests a verification flow by clicking a verify button and checking that a success message appears containing the word "successful".

Starting URL: http://suninjuly.github.io/wait1.html

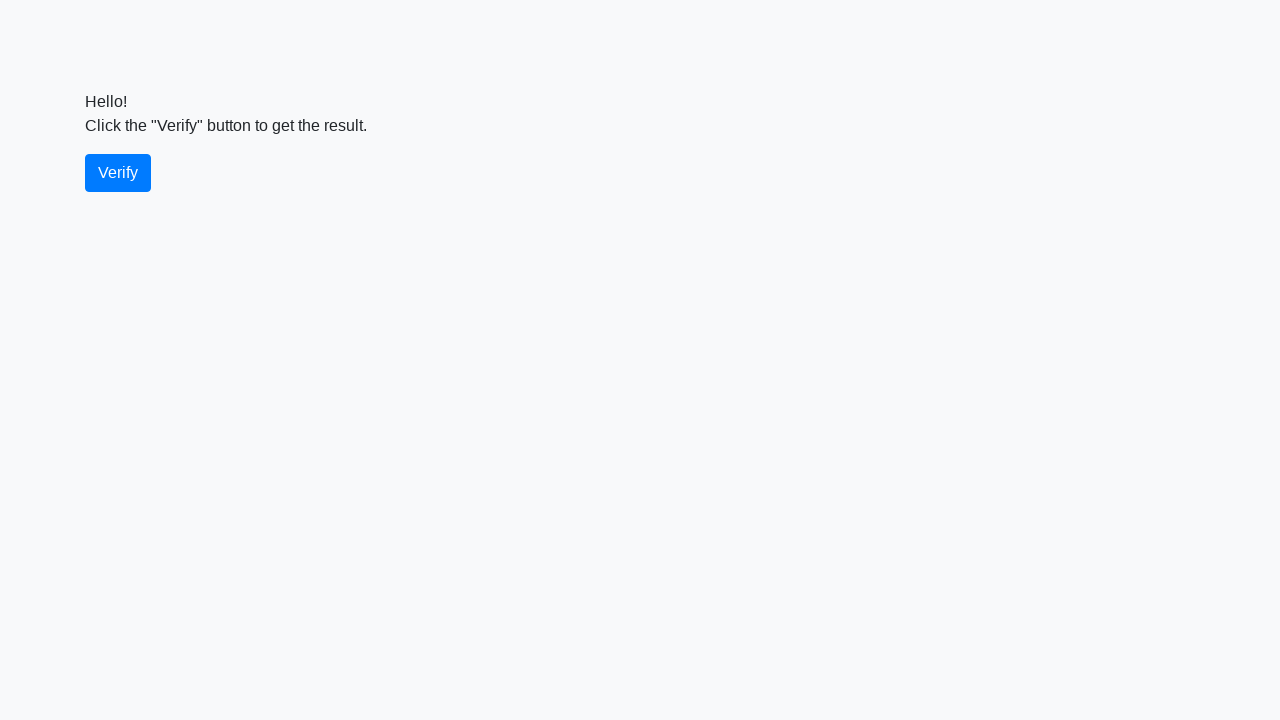

Waited 1 second for page to be ready
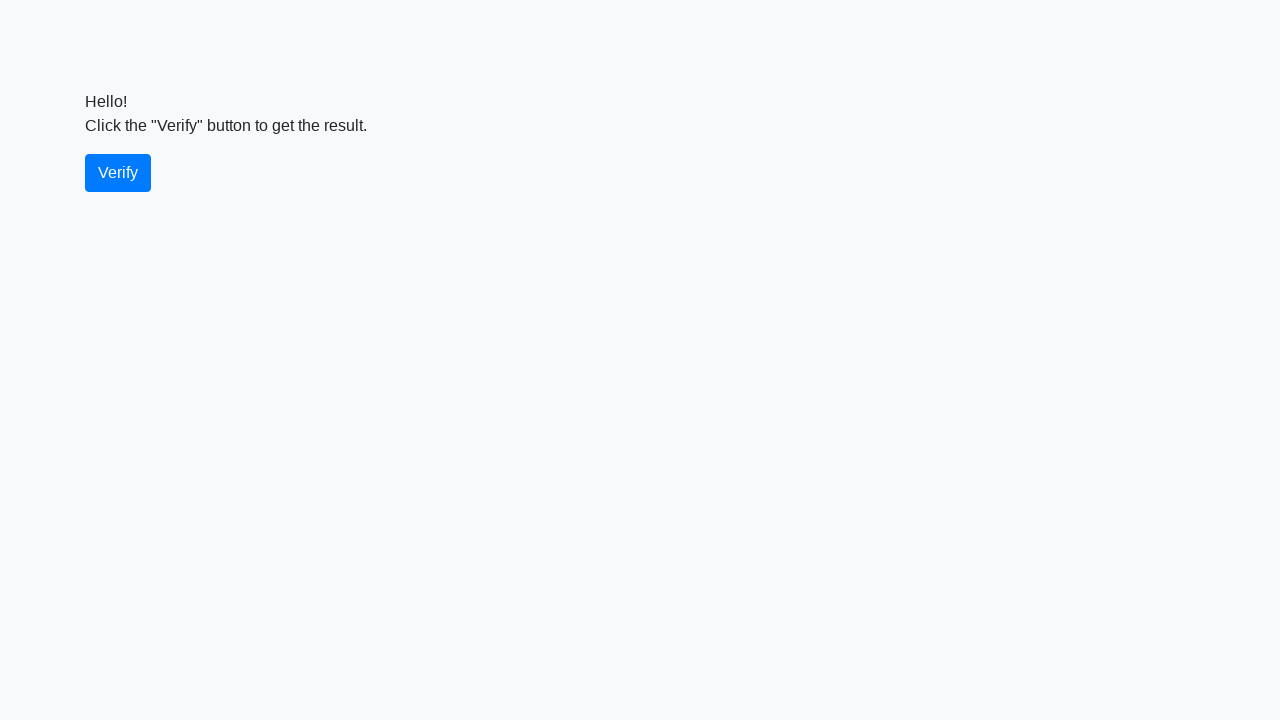

Clicked the verify button at (118, 173) on #verify
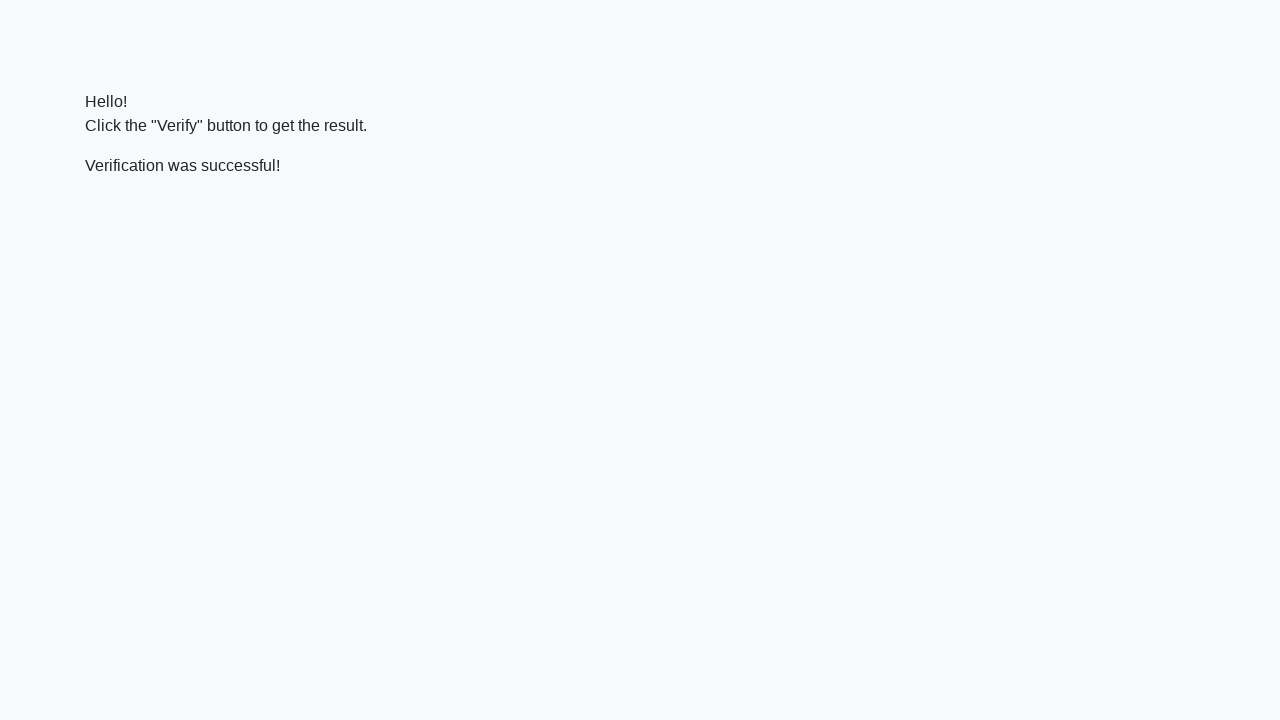

Success message appeared
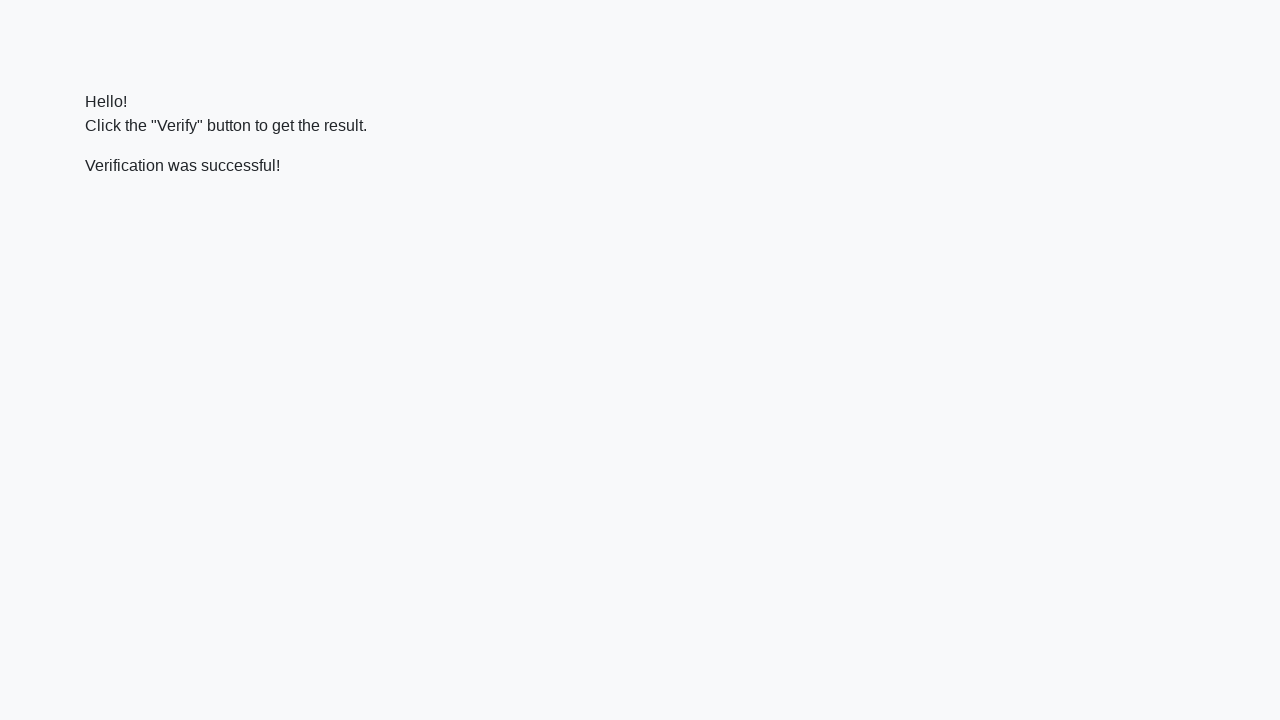

Verified that success message contains 'successful'
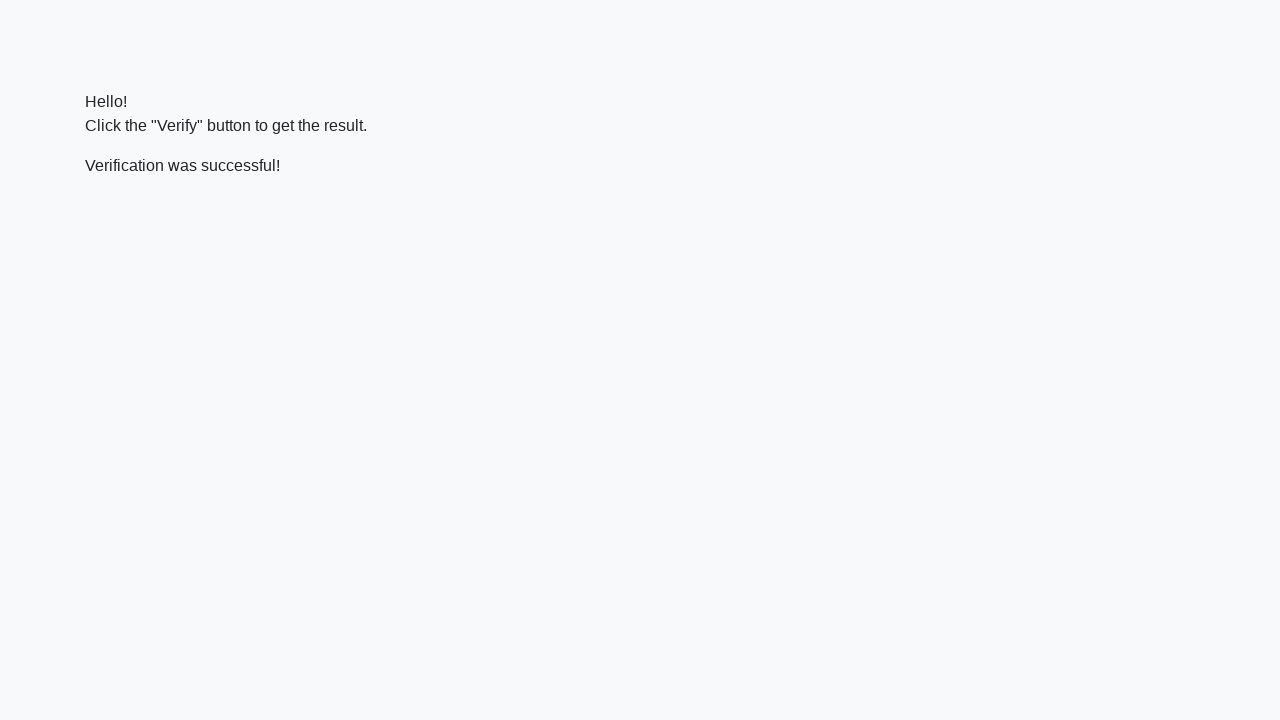

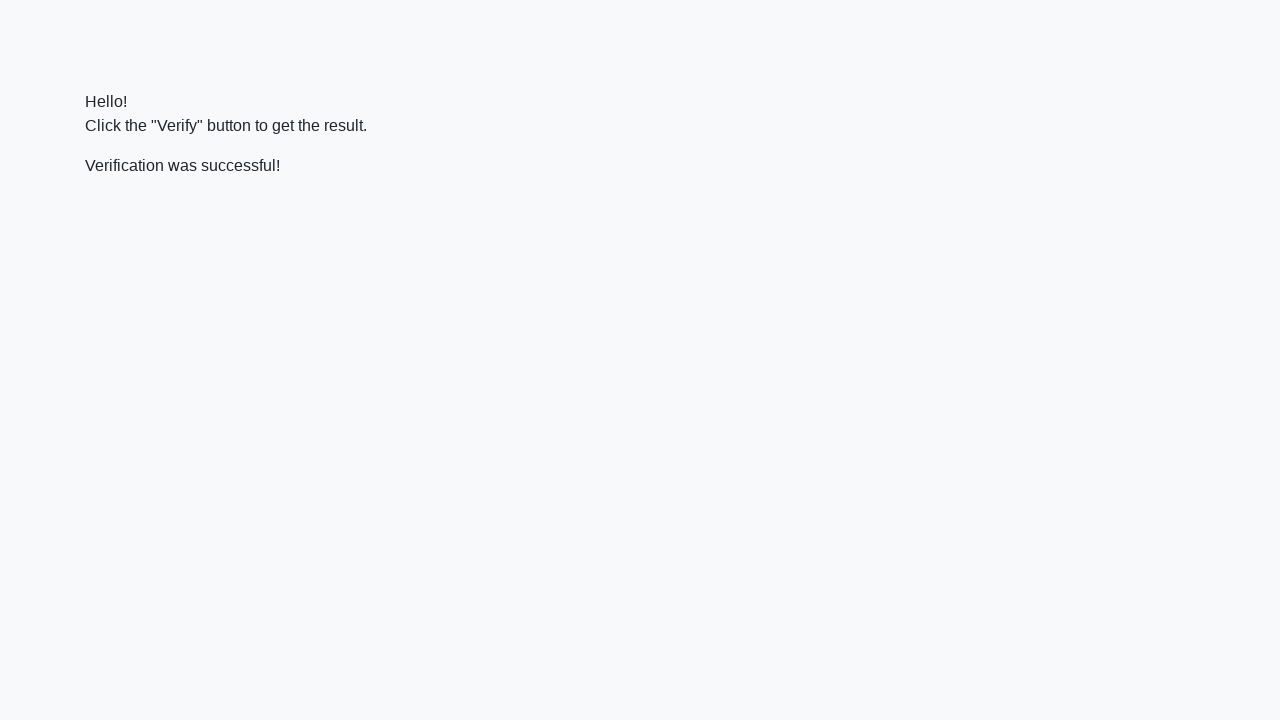